Tests JavaScript alert popup handling by clicking a button that triggers an alert, verifying the alert text, and accepting the alert.

Starting URL: https://the-internet.herokuapp.com/javascript_alerts

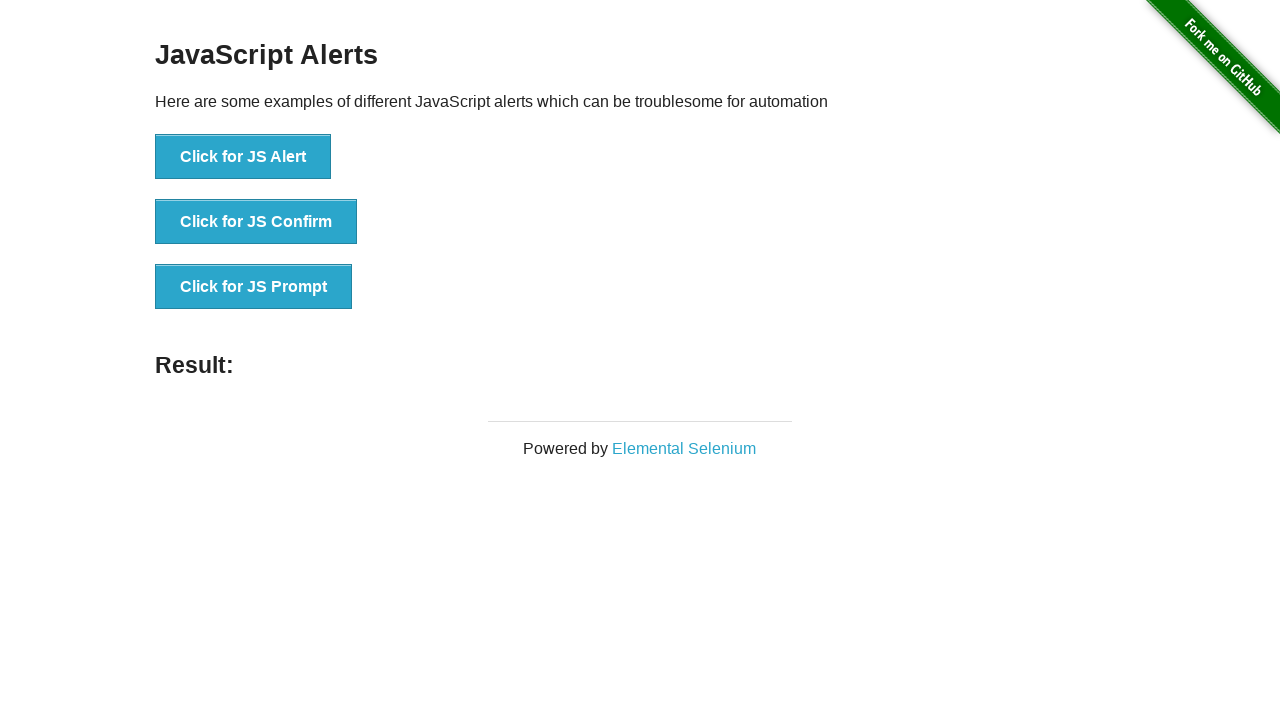

Waited for JS Alert button to be visible
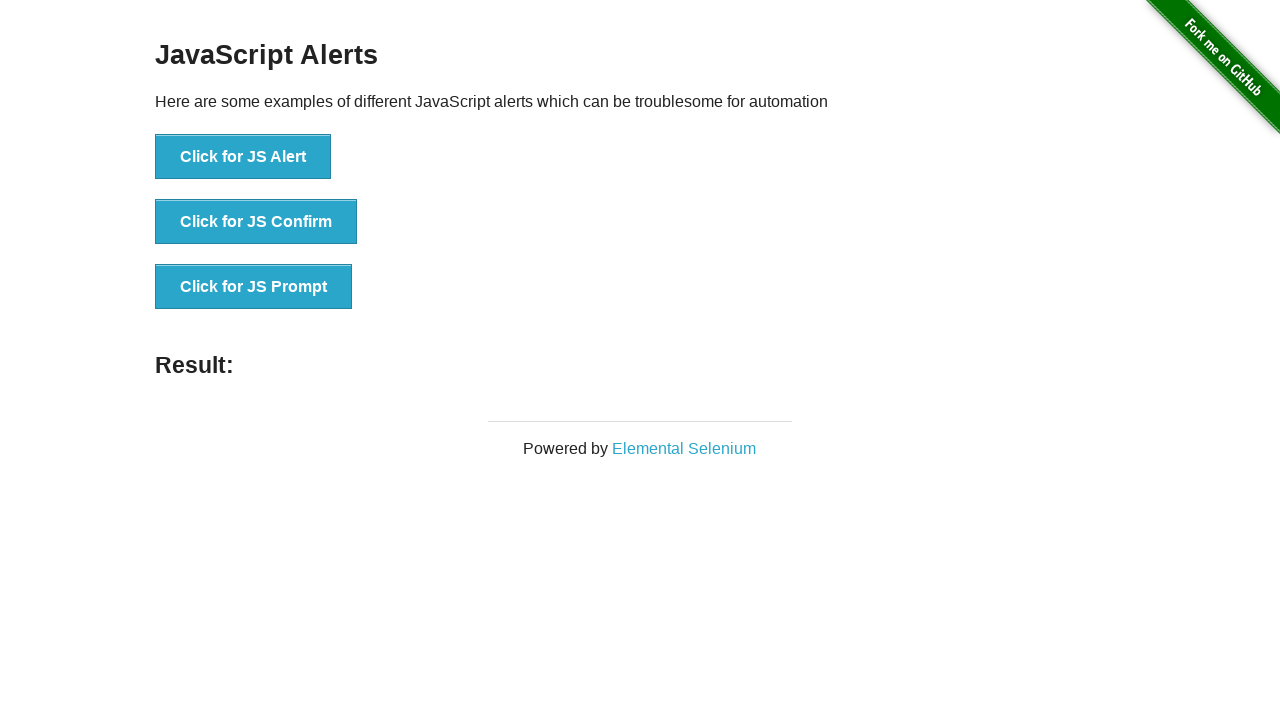

Clicked the JS Alert button at (243, 157) on xpath=//button[text()='Click for JS Alert']
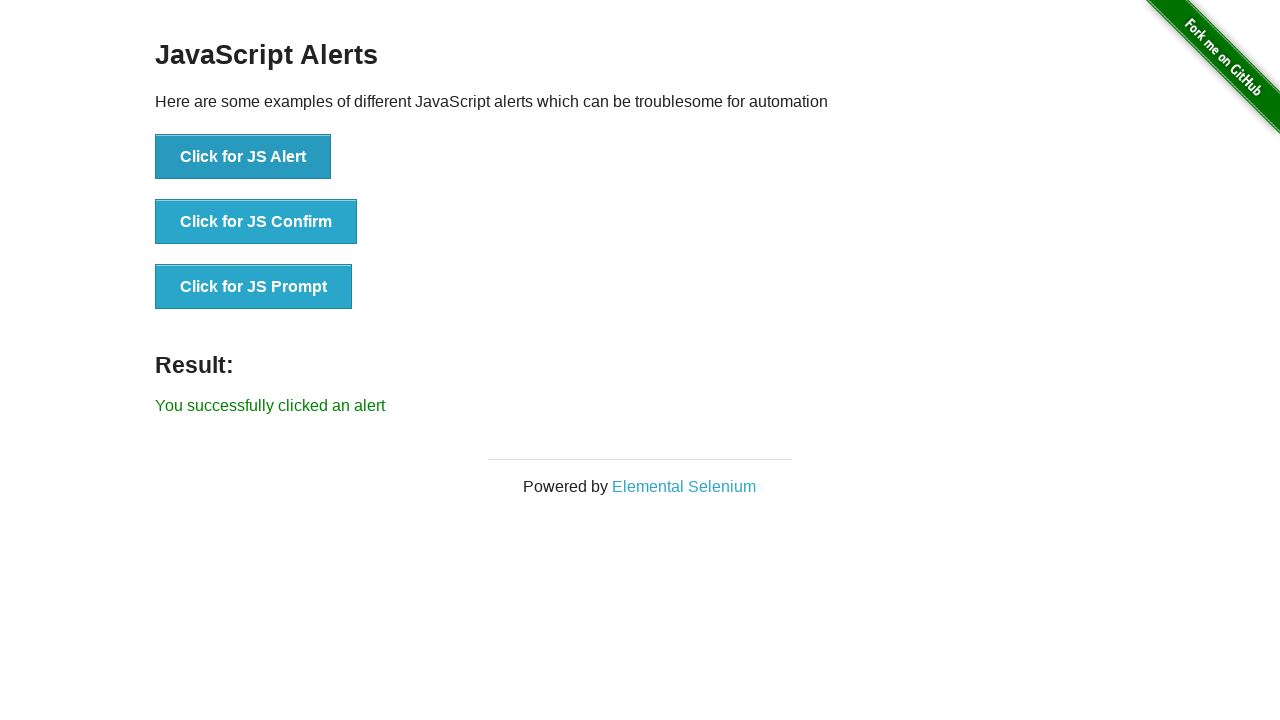

Set up dialog handler to accept alerts
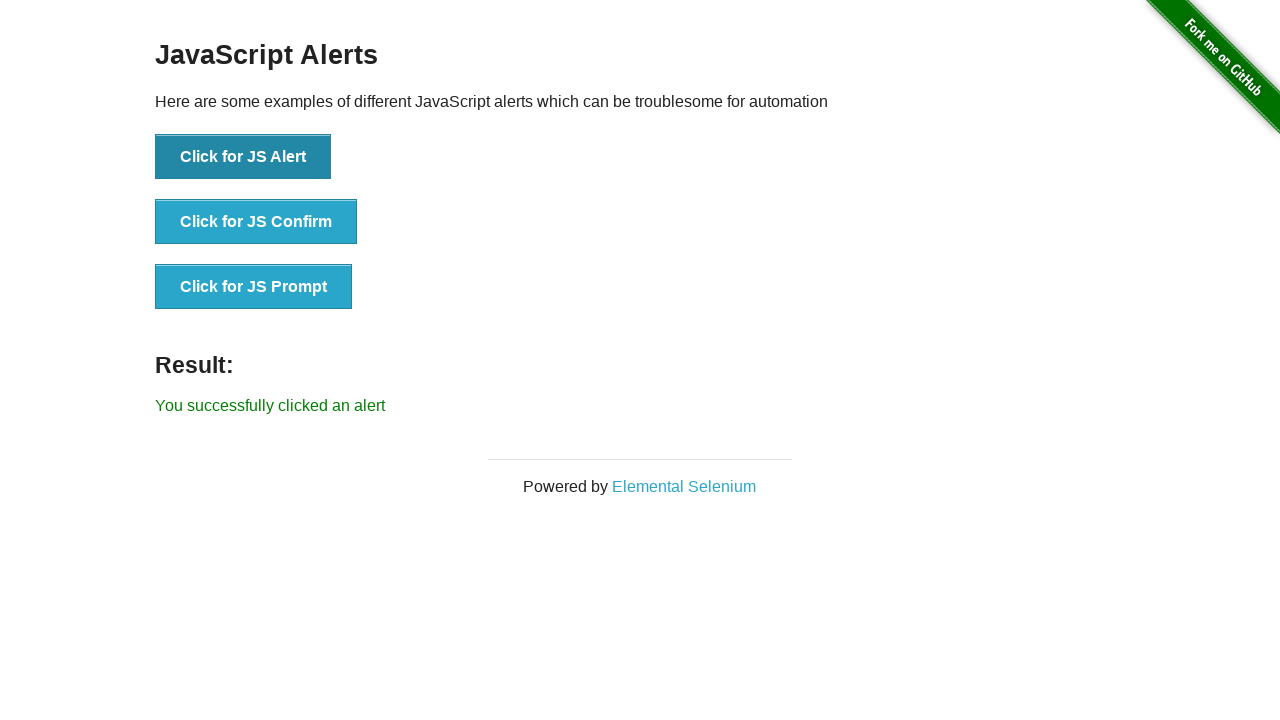

Registered dialog handler with alert text verification
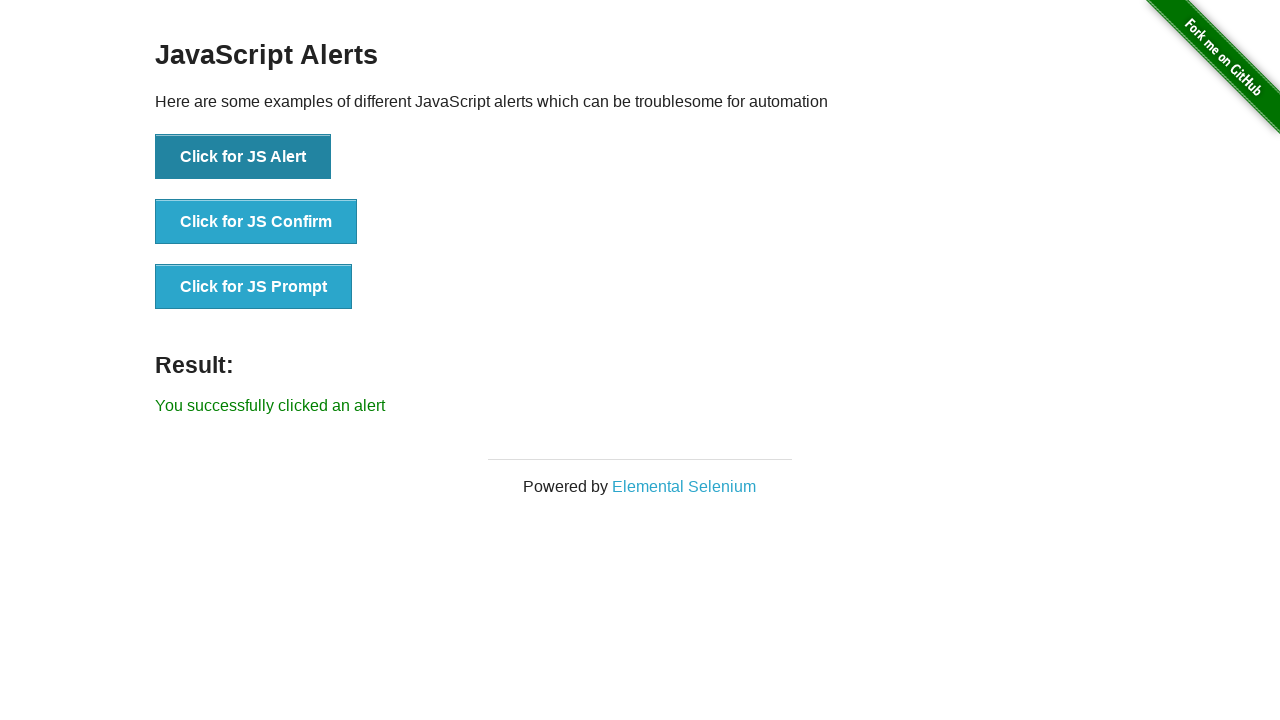

Clicked JS Alert button to trigger alert at (243, 157) on xpath=//button[text()='Click for JS Alert']
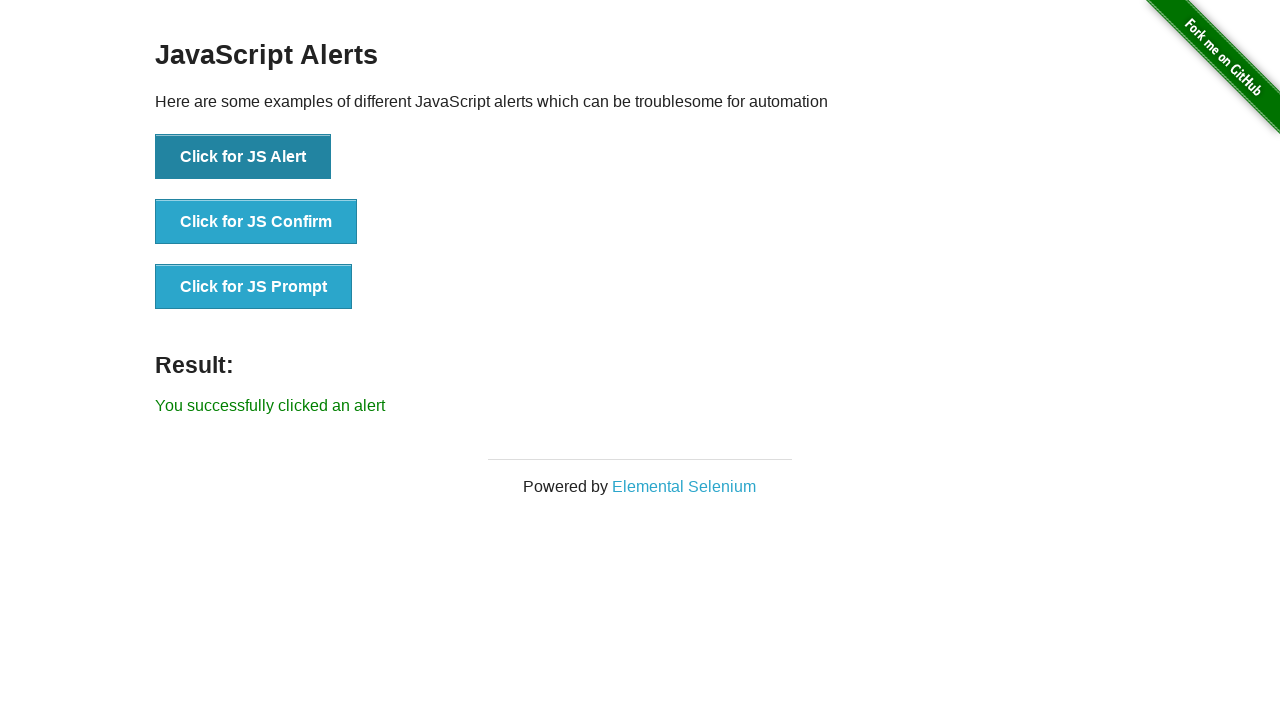

Alert was accepted and dialog closed
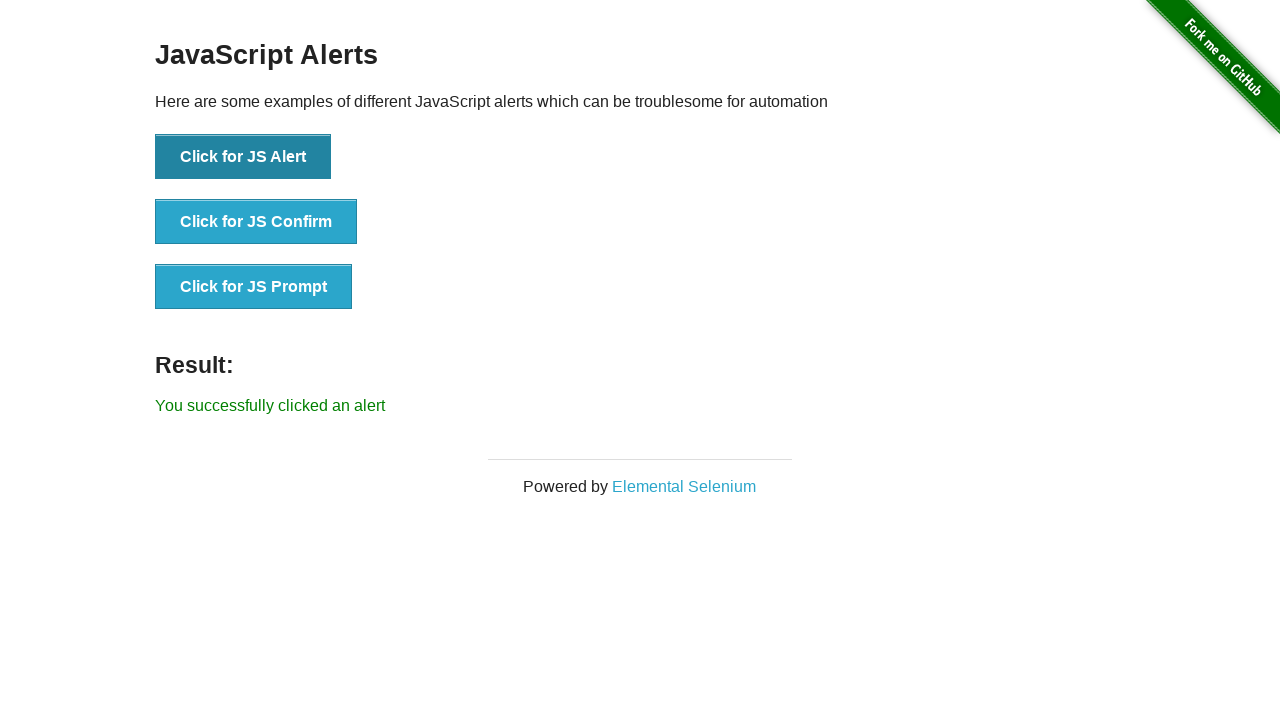

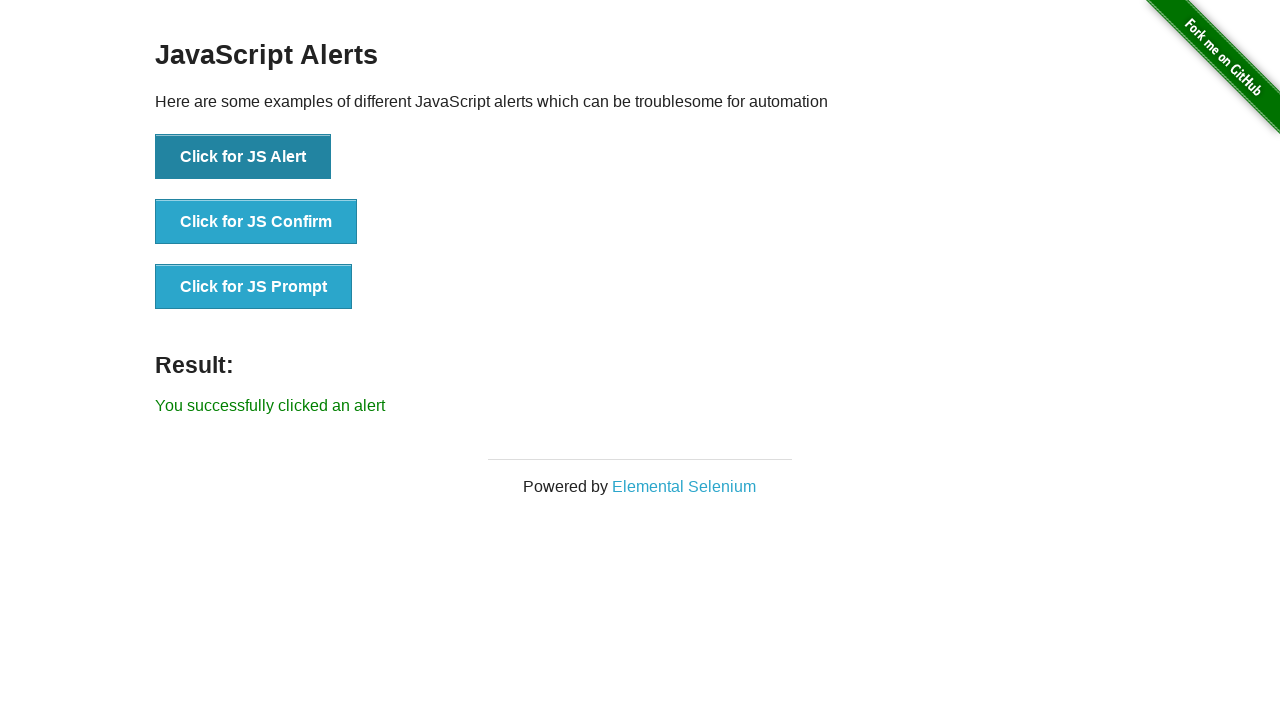